Sets up API mocking to add an item to the existing fruit endpoint results, then navigates to the demo page and verifies the added item appears

Starting URL: https://demo.playwright.dev/api-mocking

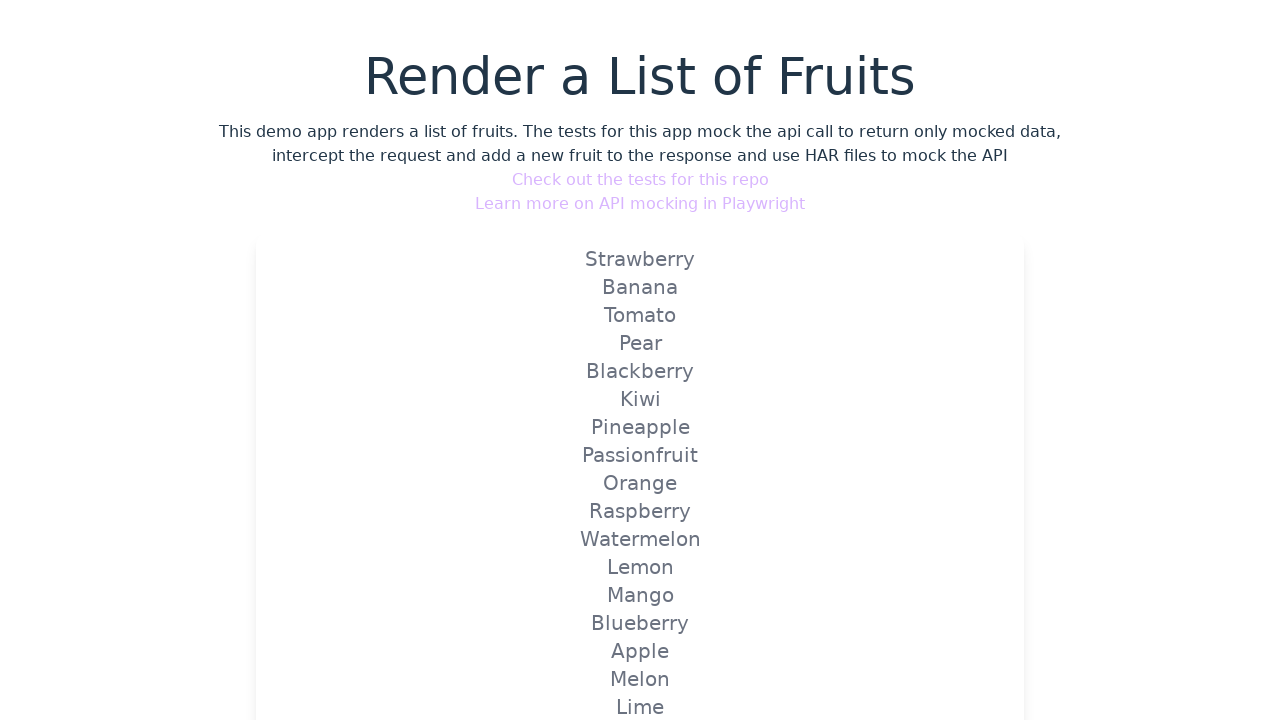

Set up API mock route to add Avocado item to fruits endpoint
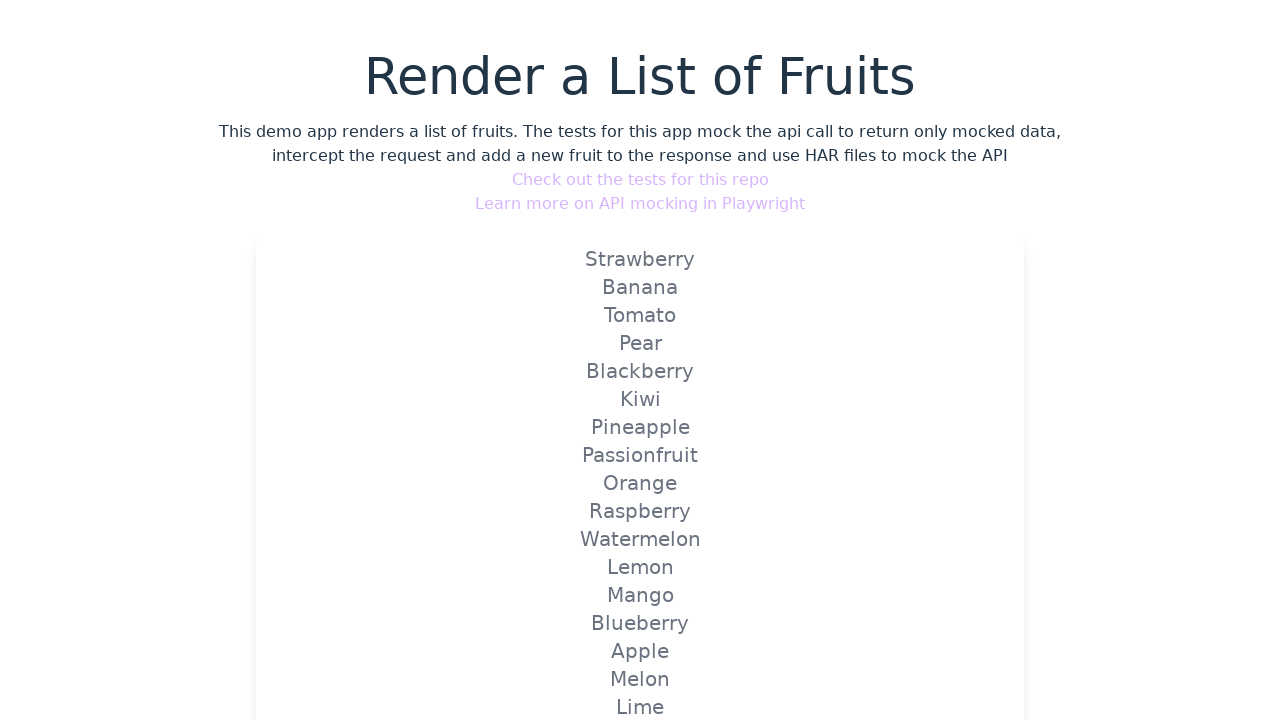

Reloaded page to trigger API mock
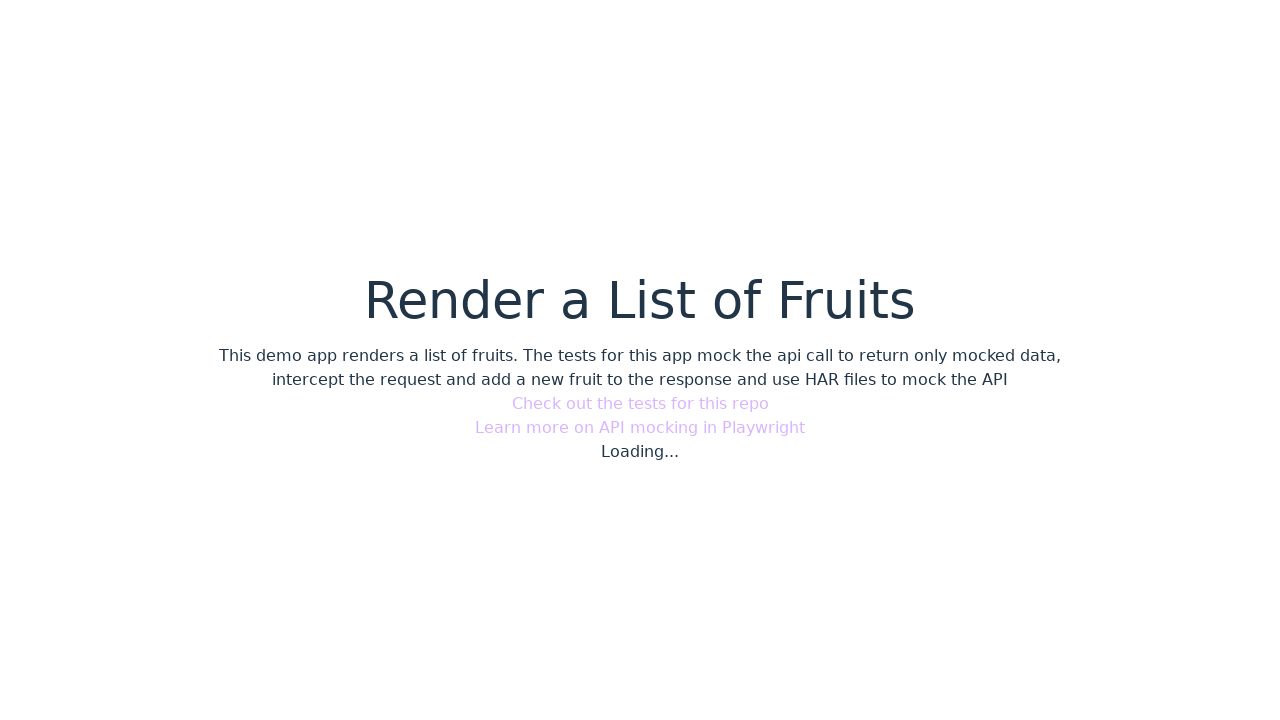

Verified that Avocado item is visible on the page
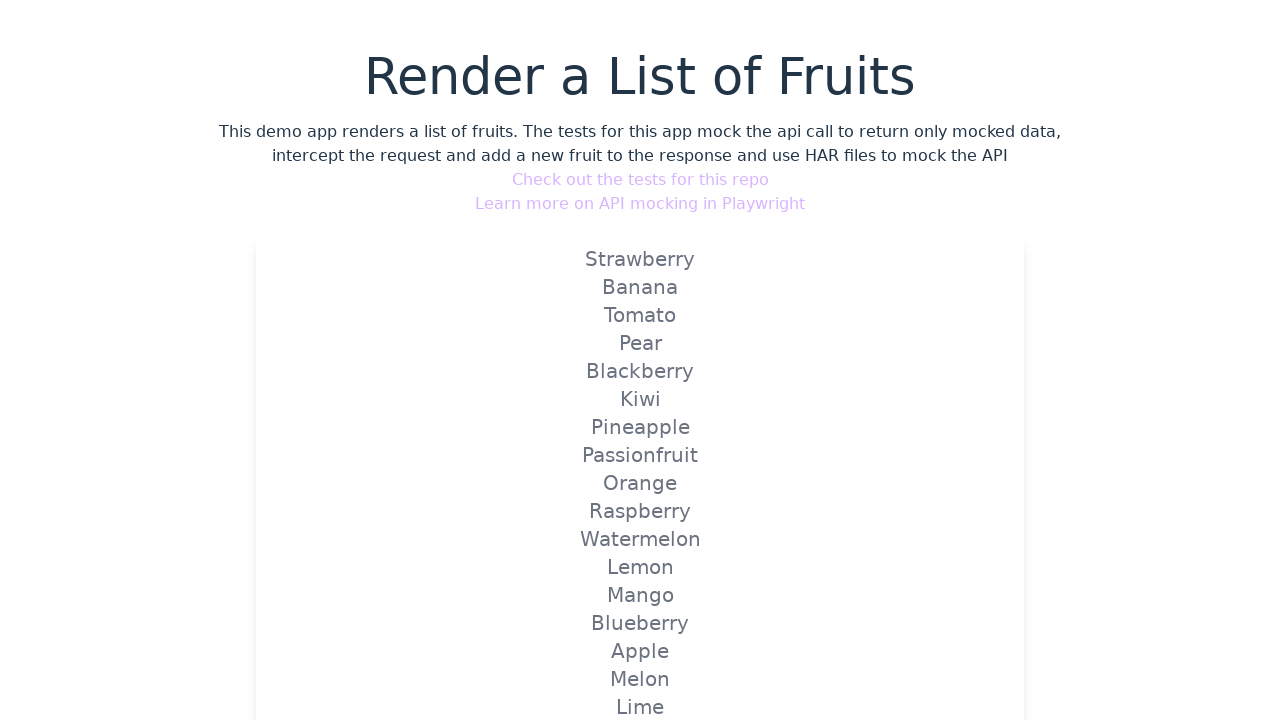

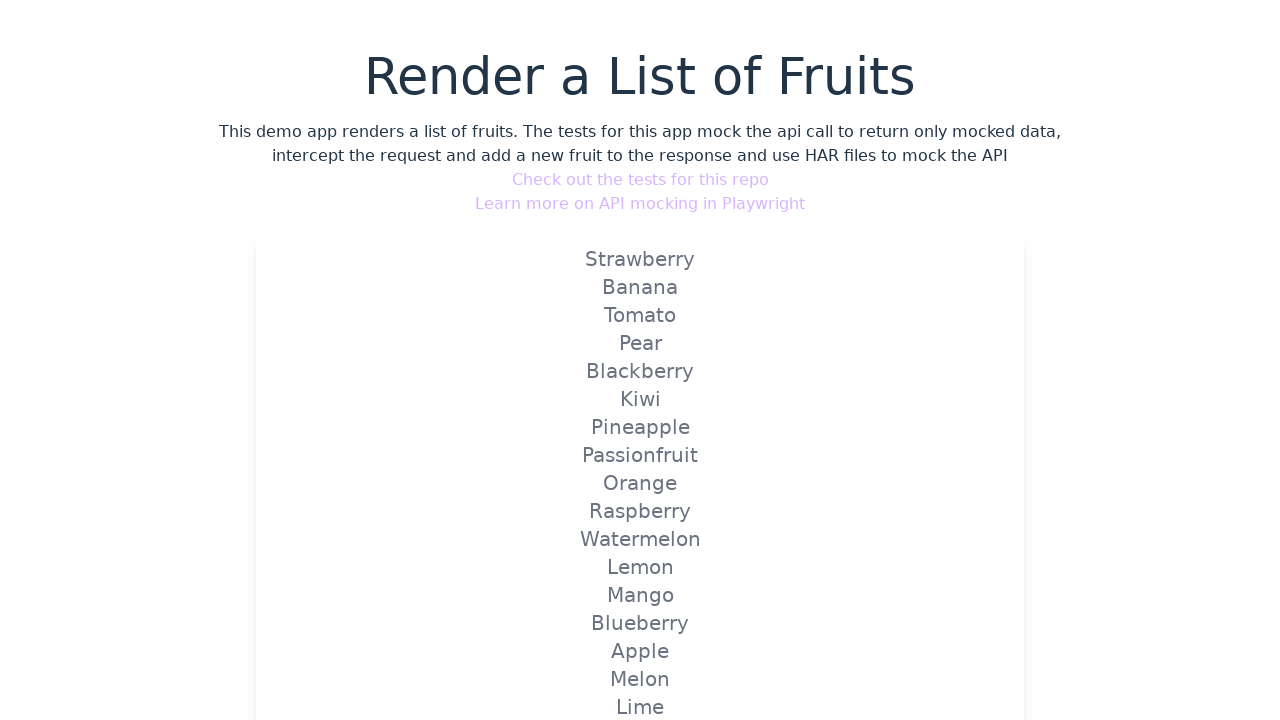